Tests the auto-suggest functionality on a bus booking website by typing a partial city name in the "from" field and selecting a matching city from the dropdown suggestions.

Starting URL: https://www.apsrtconline.in/oprs-web/

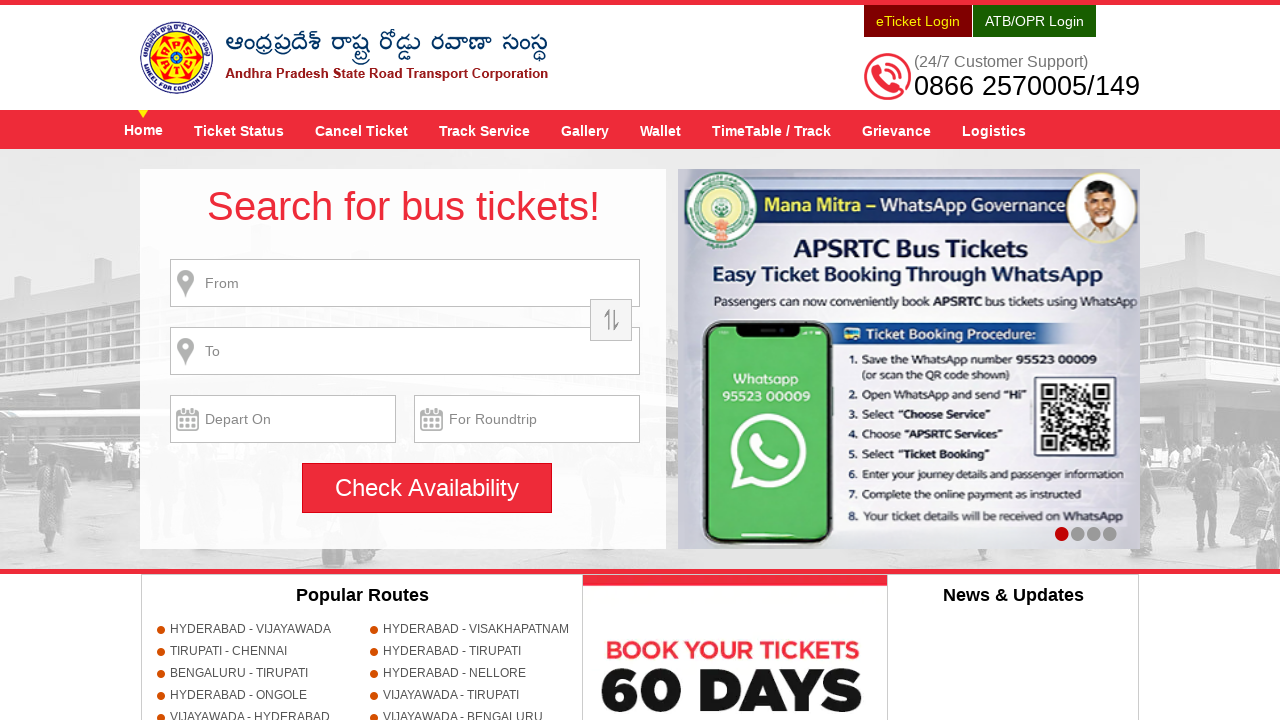

Clicked on the 'from' place input field at (405, 283) on #fromPlaceName
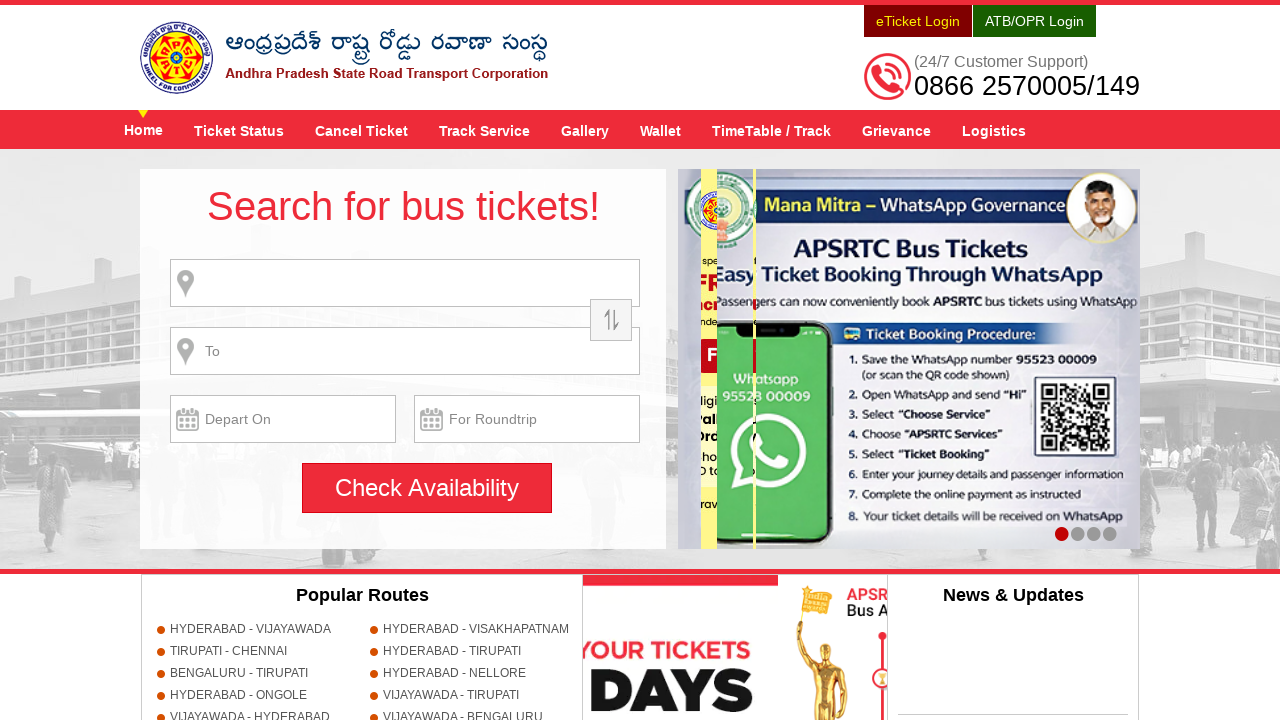

Typed 'tiru' in the from field to trigger auto-suggest on #fromPlaceName
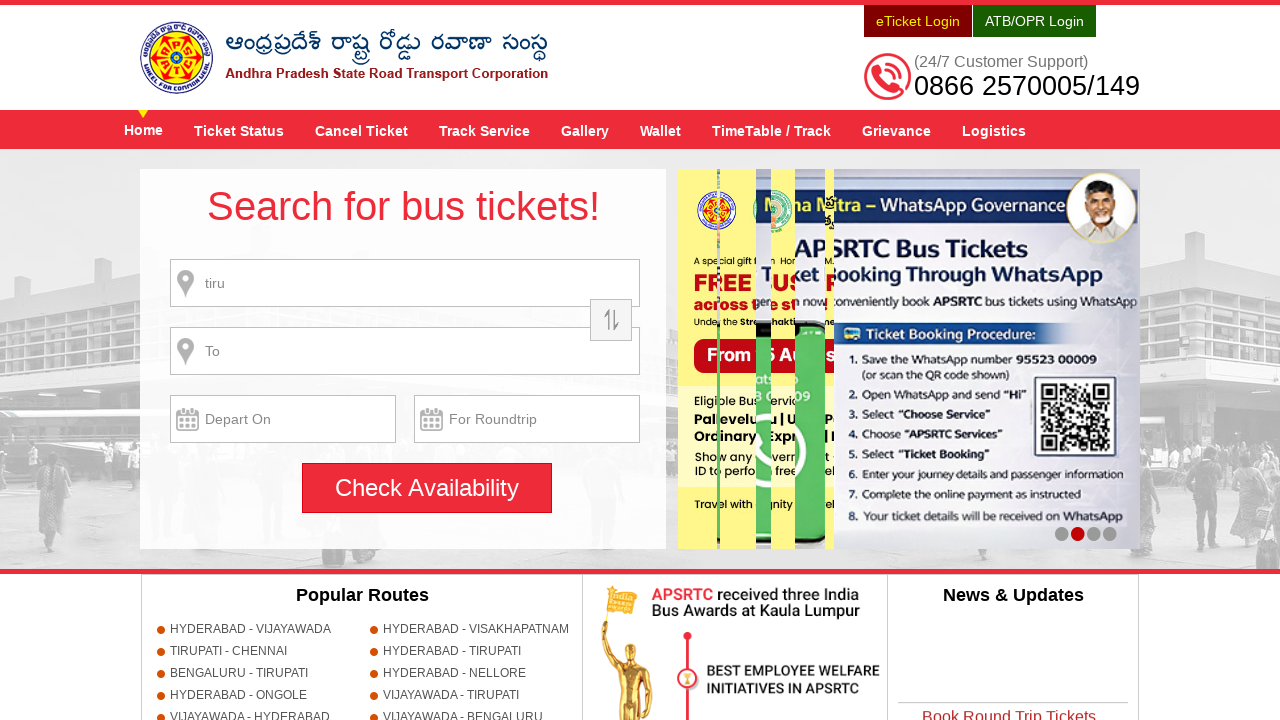

Auto-suggest dropdown appeared with suggestions
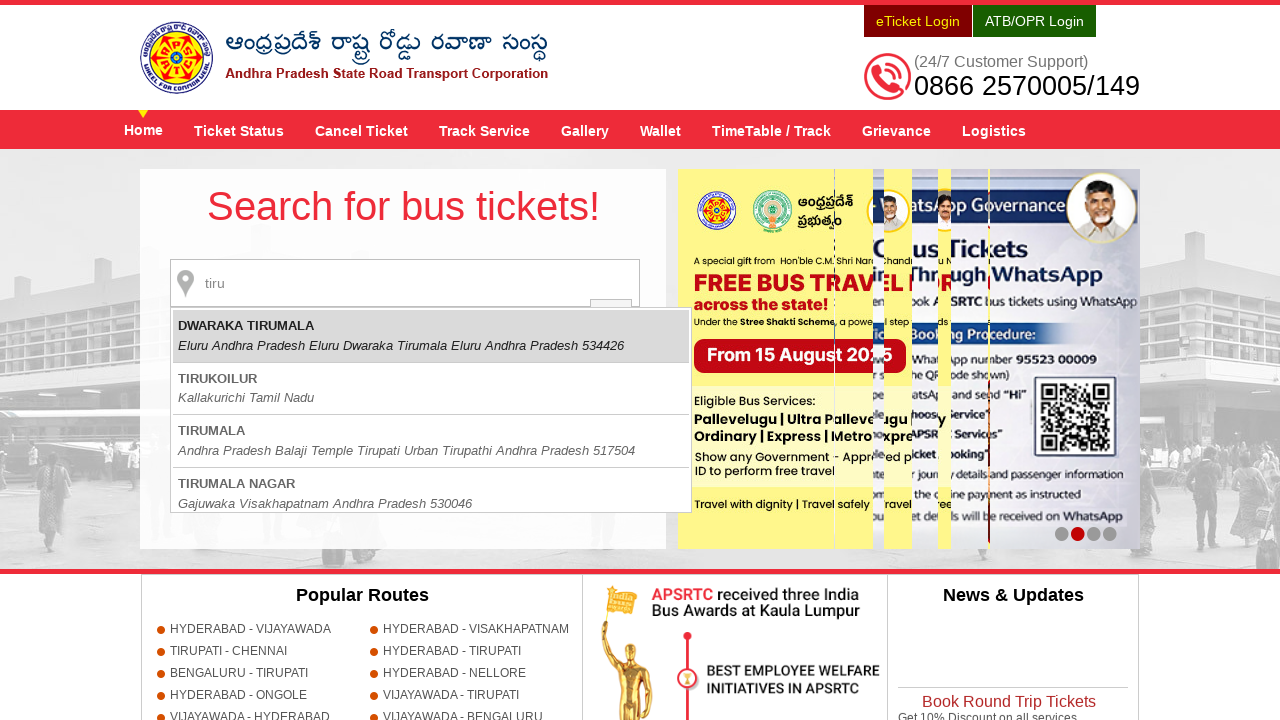

Selected 'TIRUPATHI' from the auto-suggest dropdown at (431, 441) on li.ui-menu-item a:has-text('TIRUPATHI')
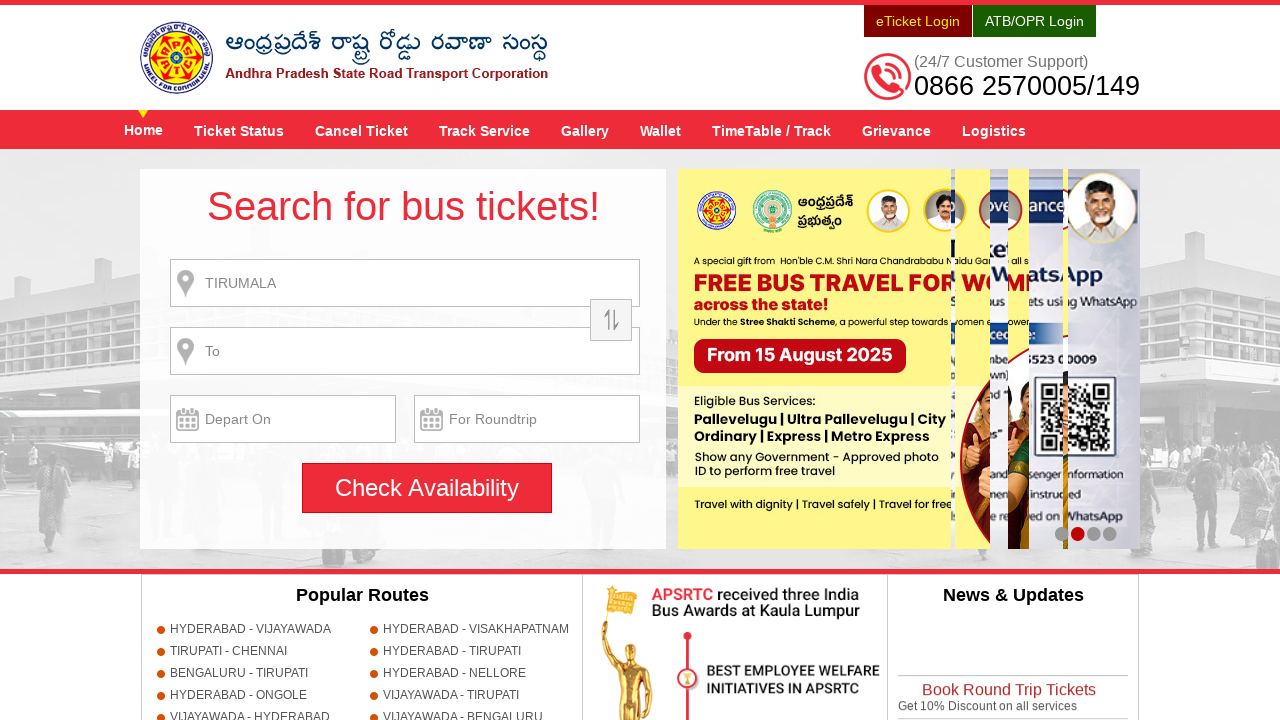

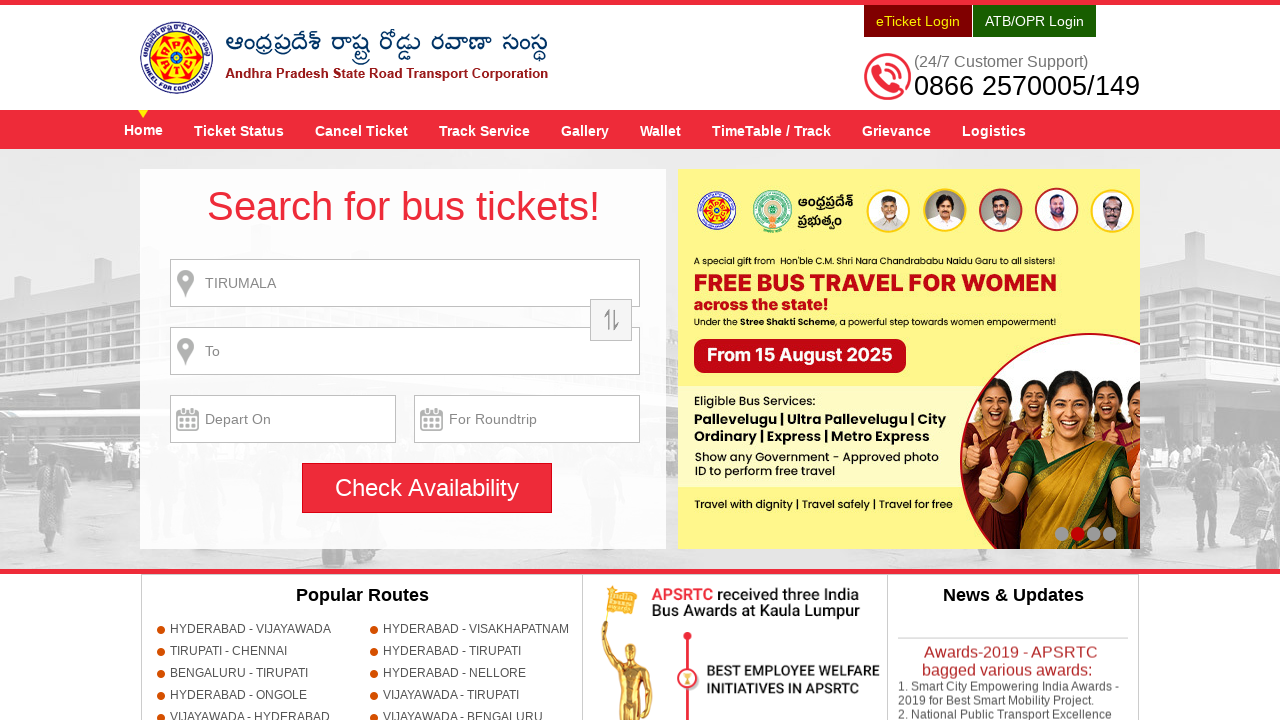